Refreshes the Bilibili homepage and verifies the current URL matches the expected URL

Starting URL: https://www.bilibili.com/

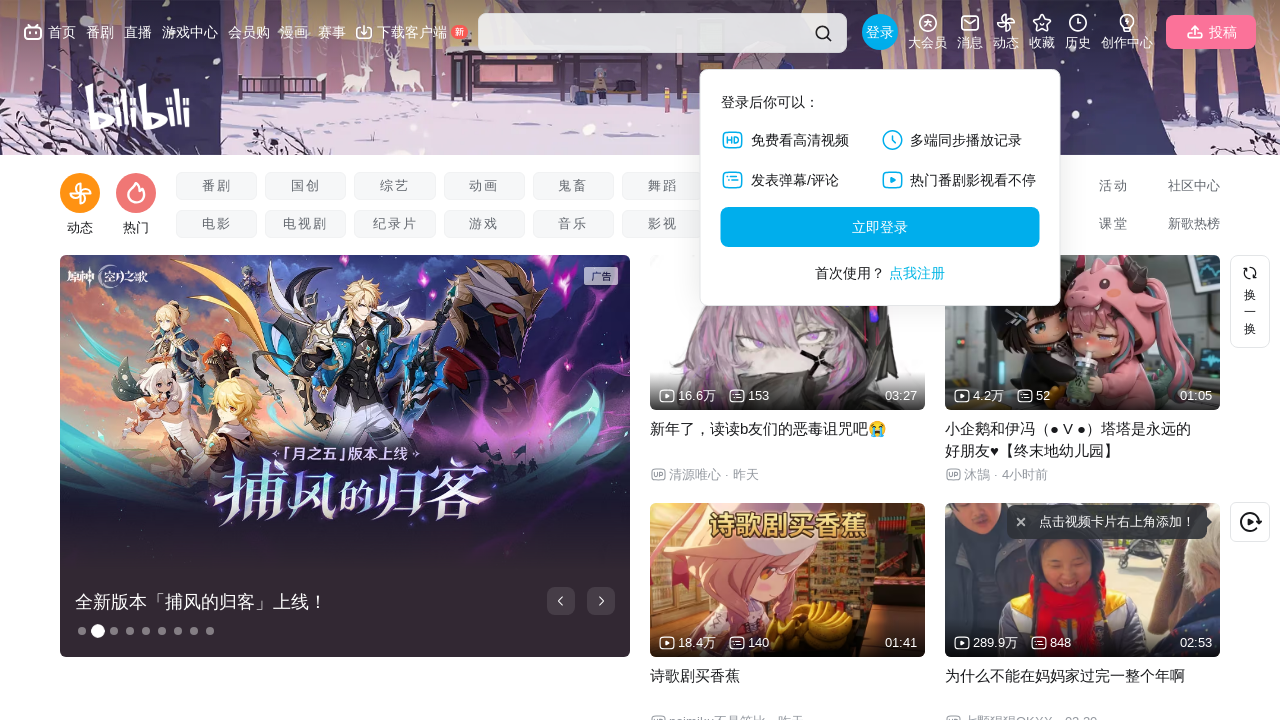

Refreshed the Bilibili homepage
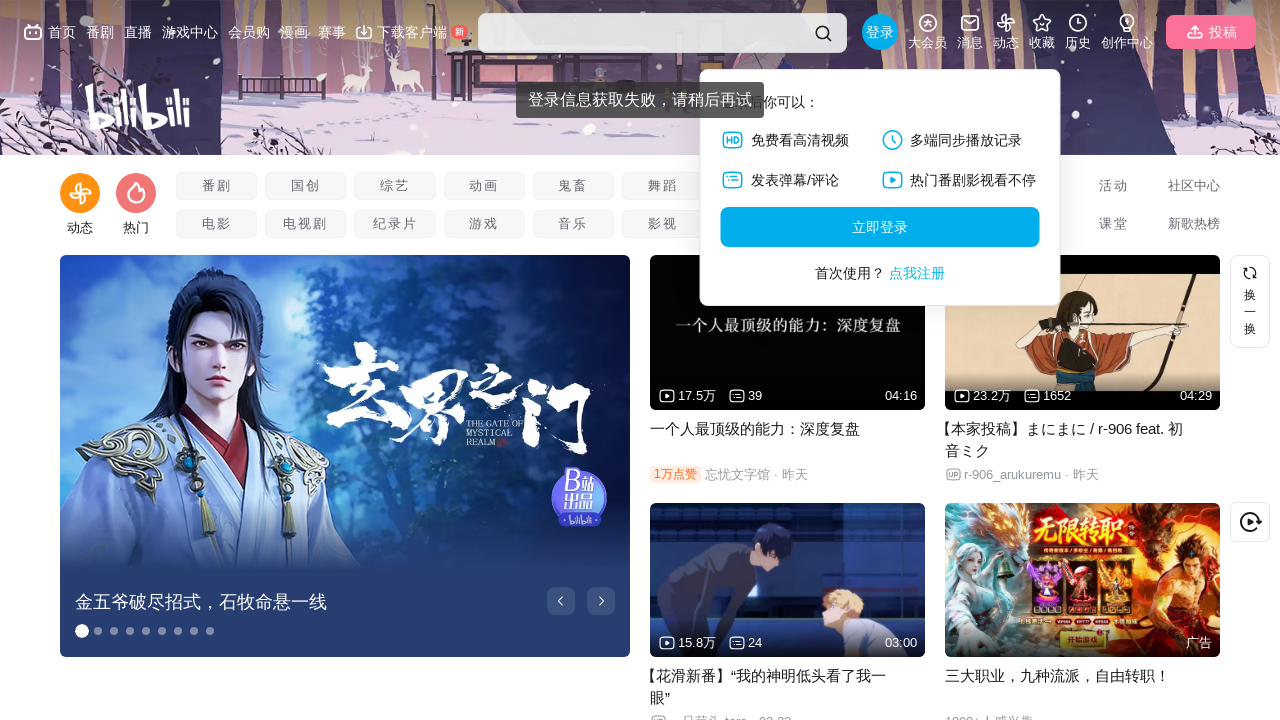

Retrieved current URL from page
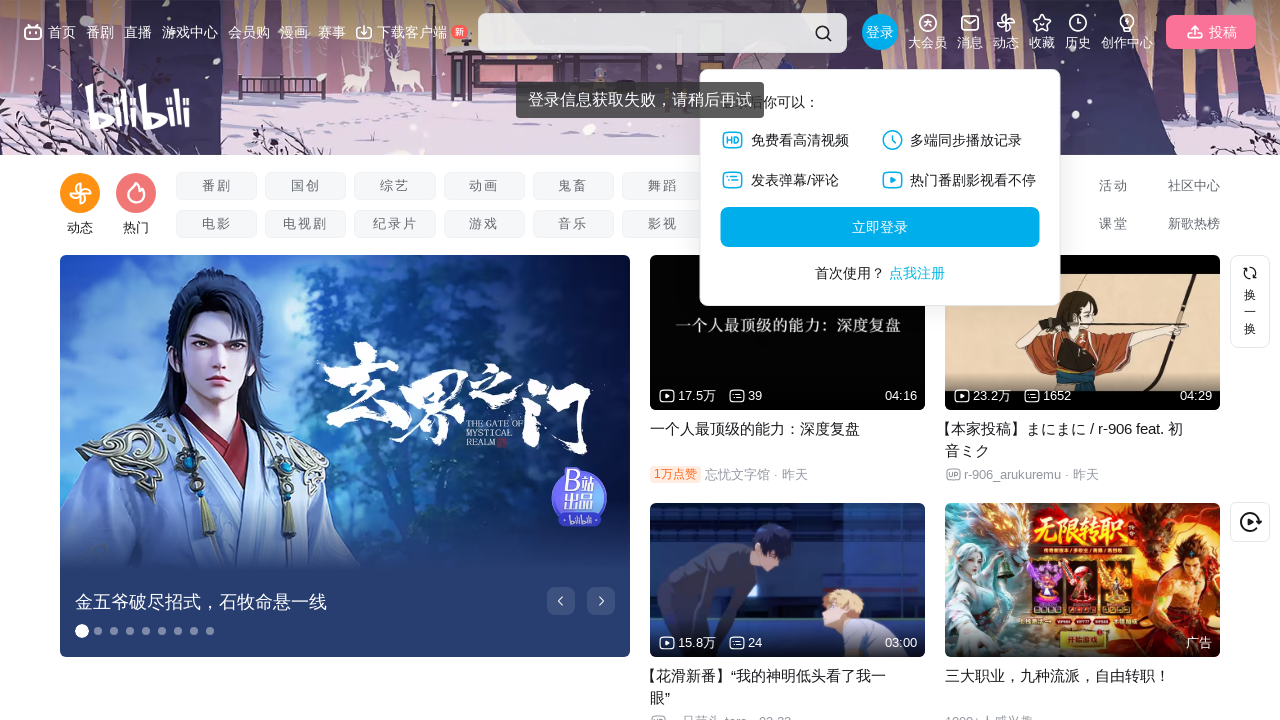

Verified current URL matches expected URL https://www.bilibili.com/
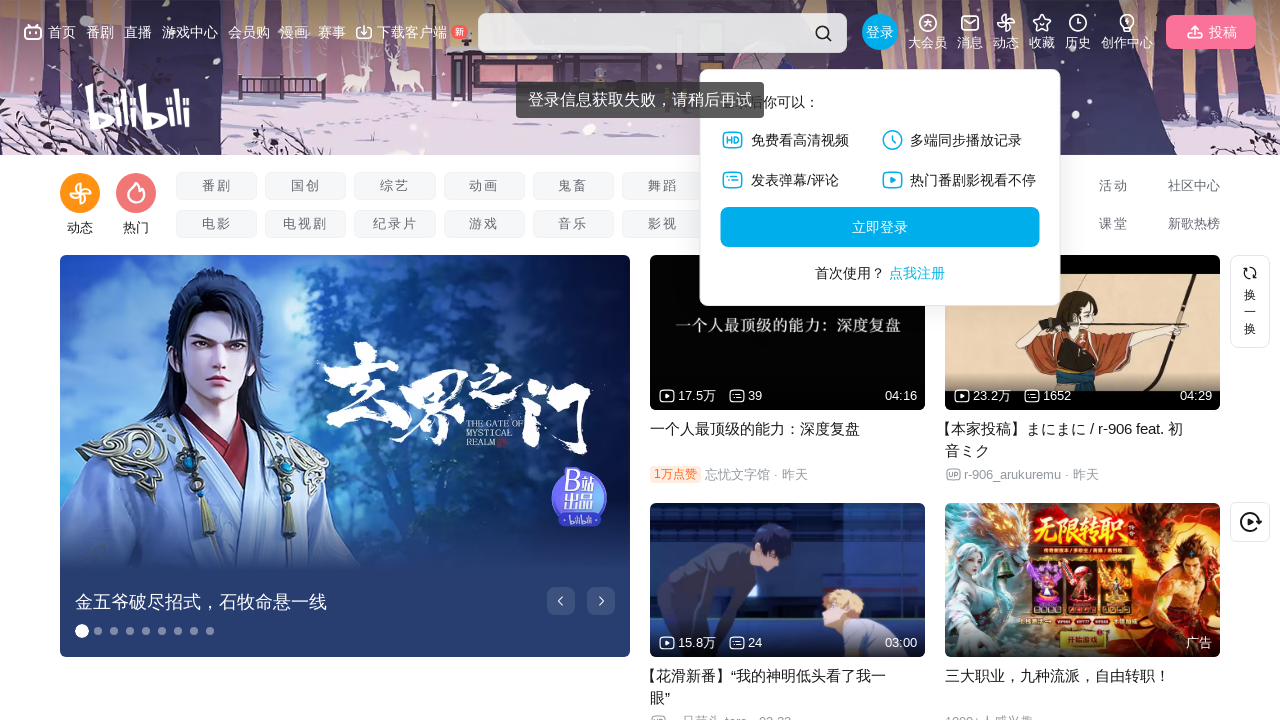

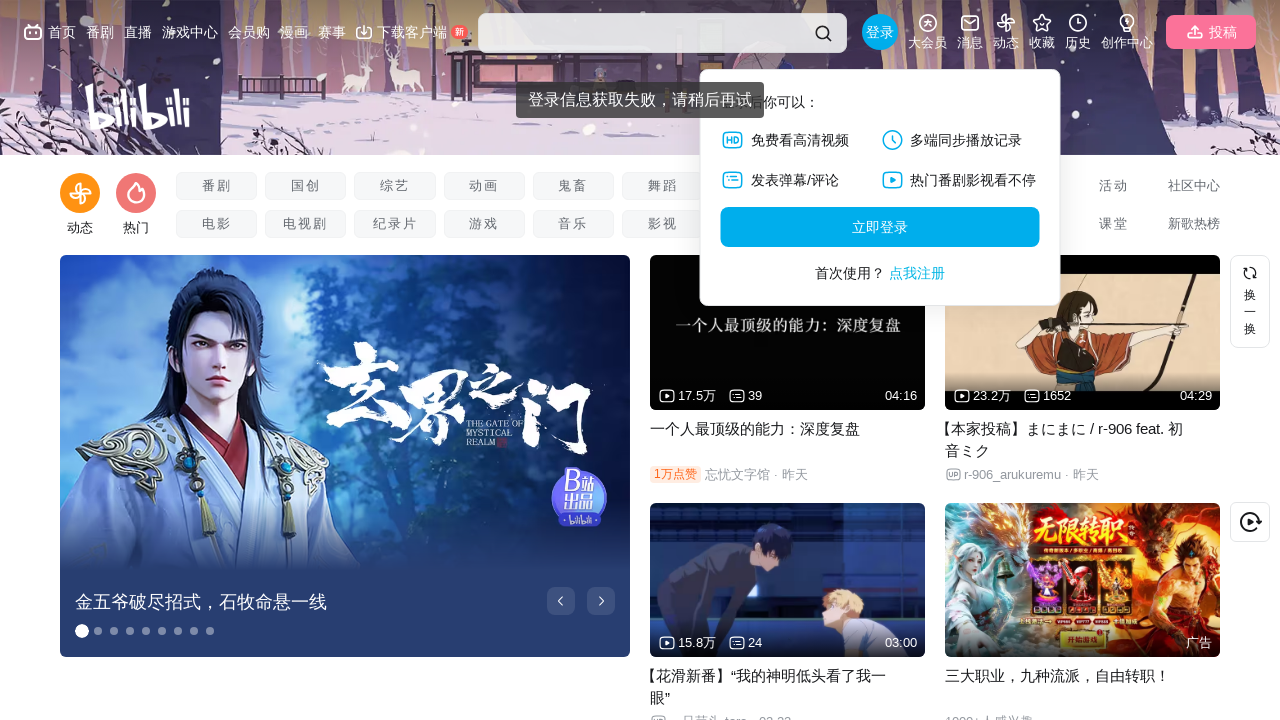